Navigates to a page with a large table and highlights a specific element by temporarily changing its border style to a red dashed line using JavaScript, then reverts the style back.

Starting URL: http://the-internet.herokuapp.com/large

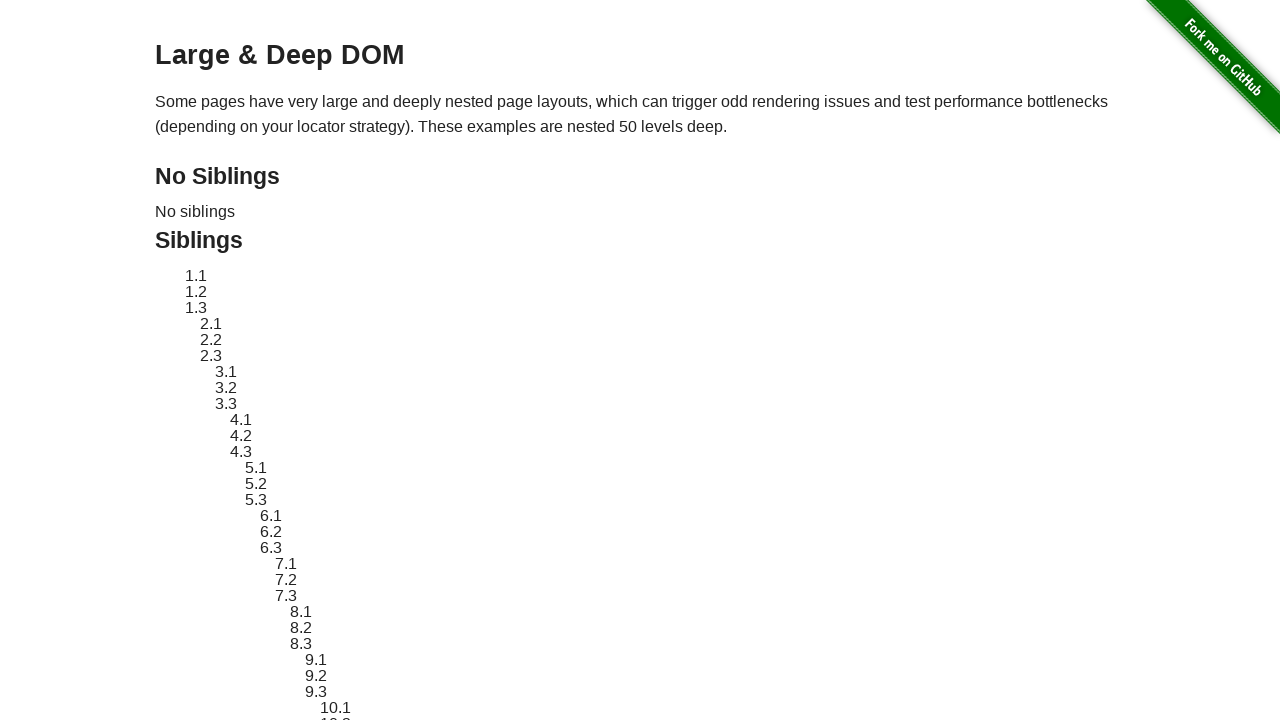

Navigated to the large table page
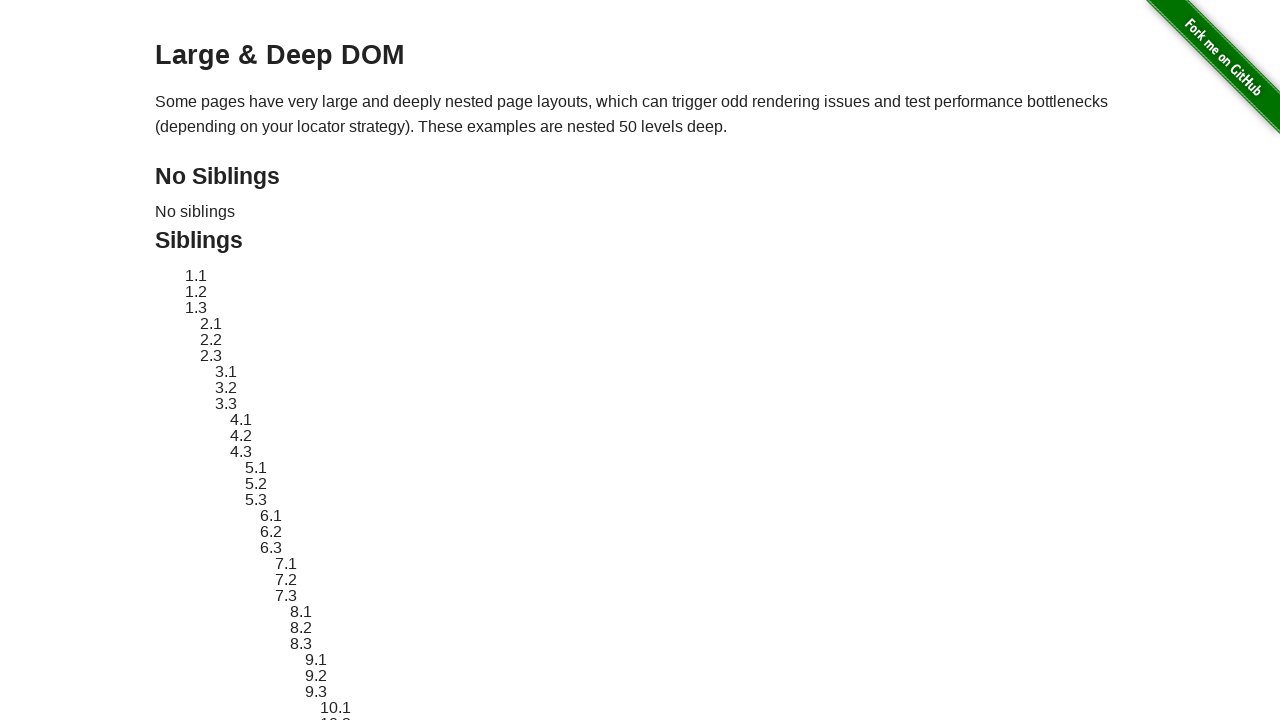

Target element #sibling-2.3 became visible
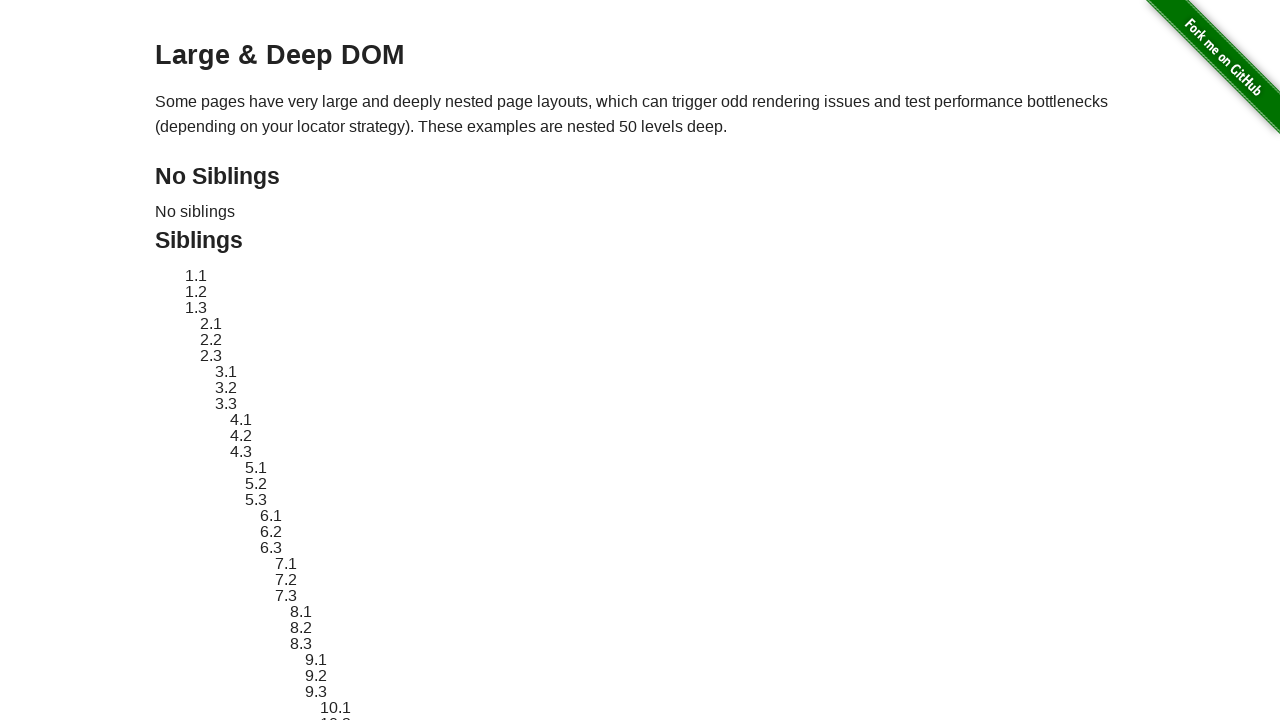

Located target element #sibling-2.3
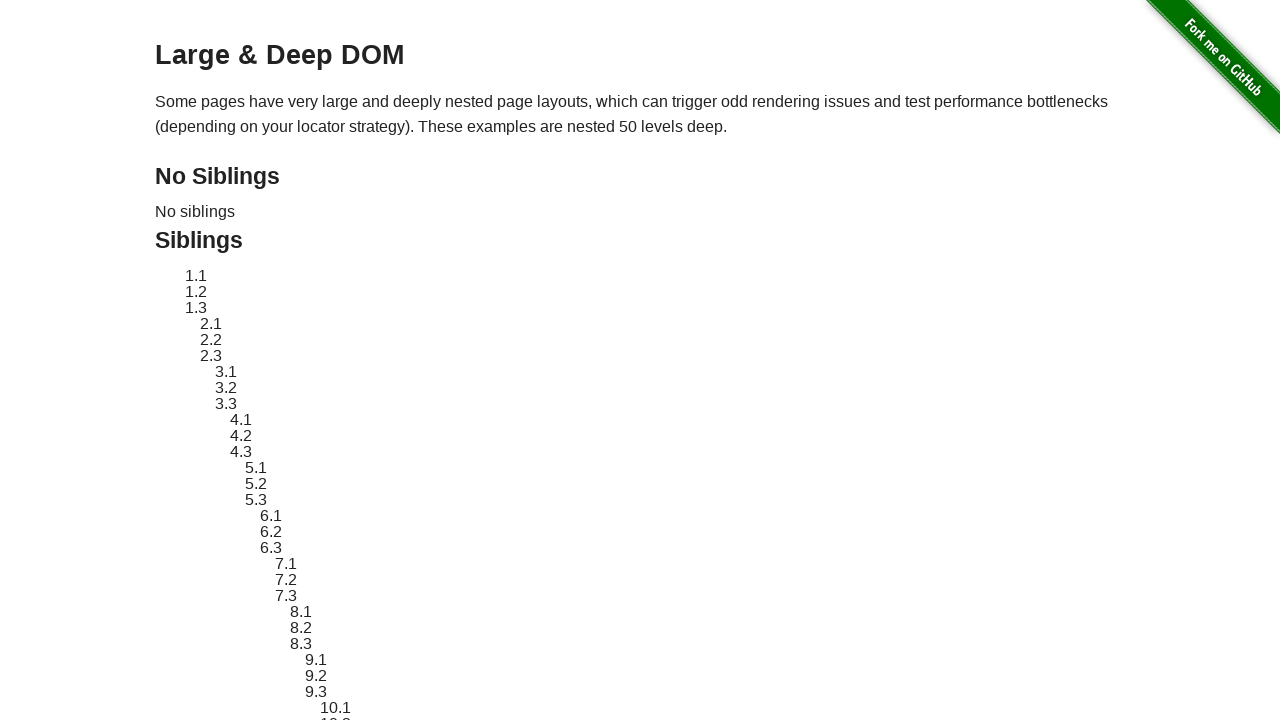

Retrieved original style attribute from target element
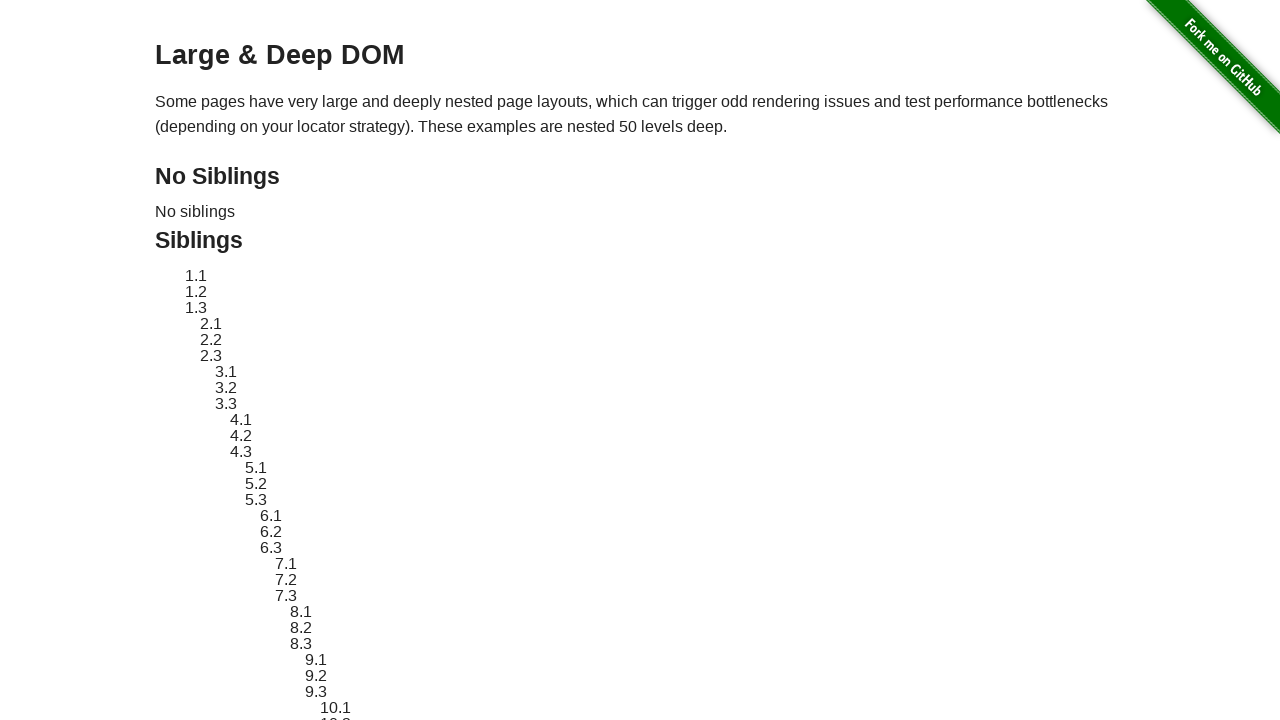

Applied red dashed border highlight to target element
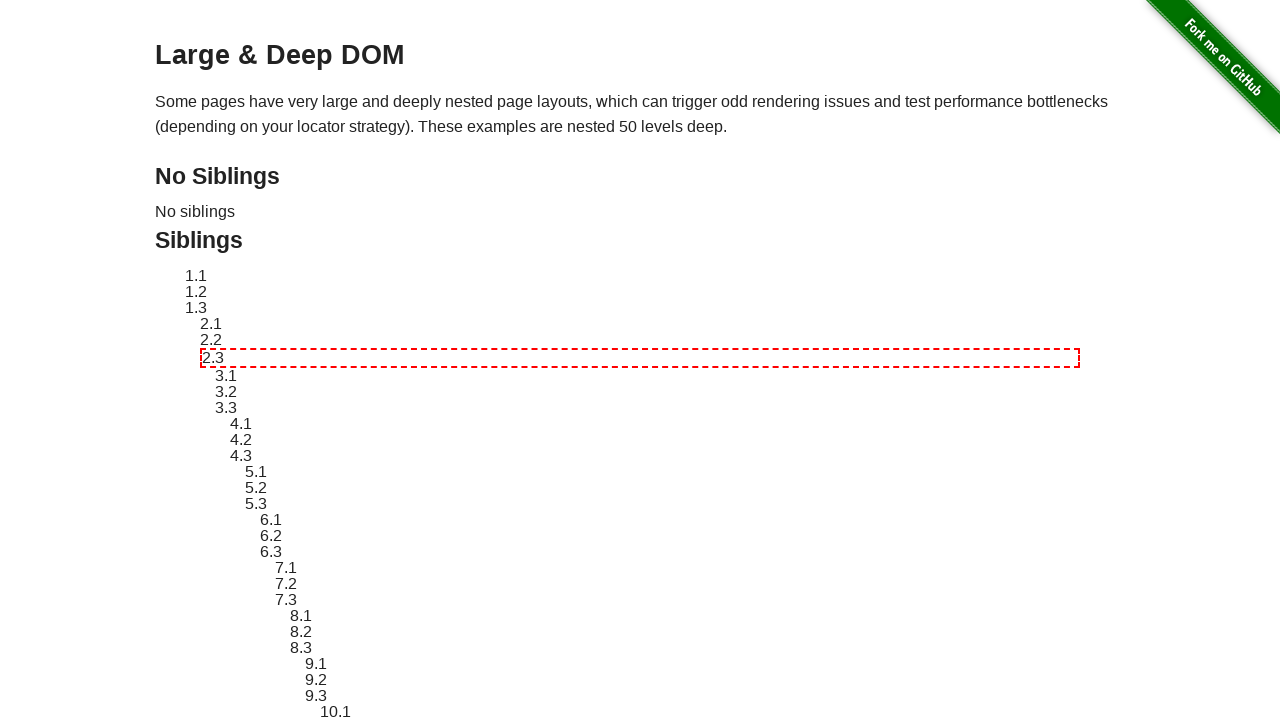

Waited 3 seconds to view the highlighted element
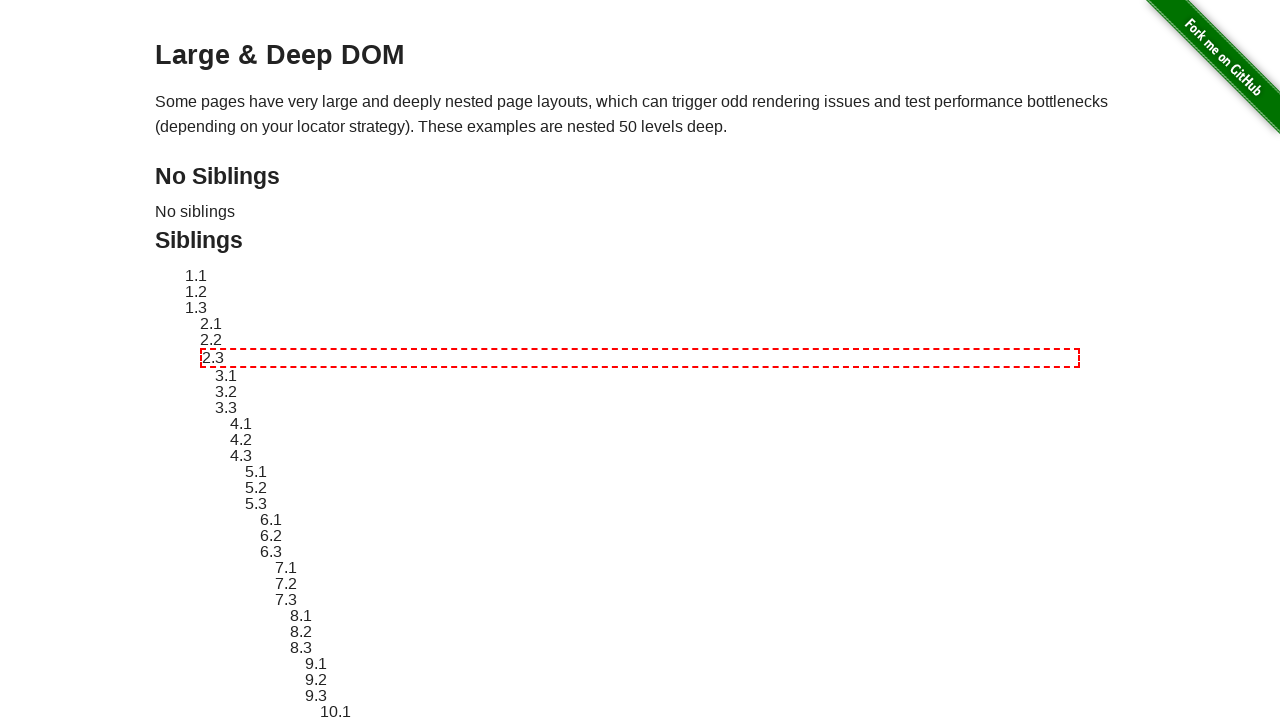

Reverted target element style back to original
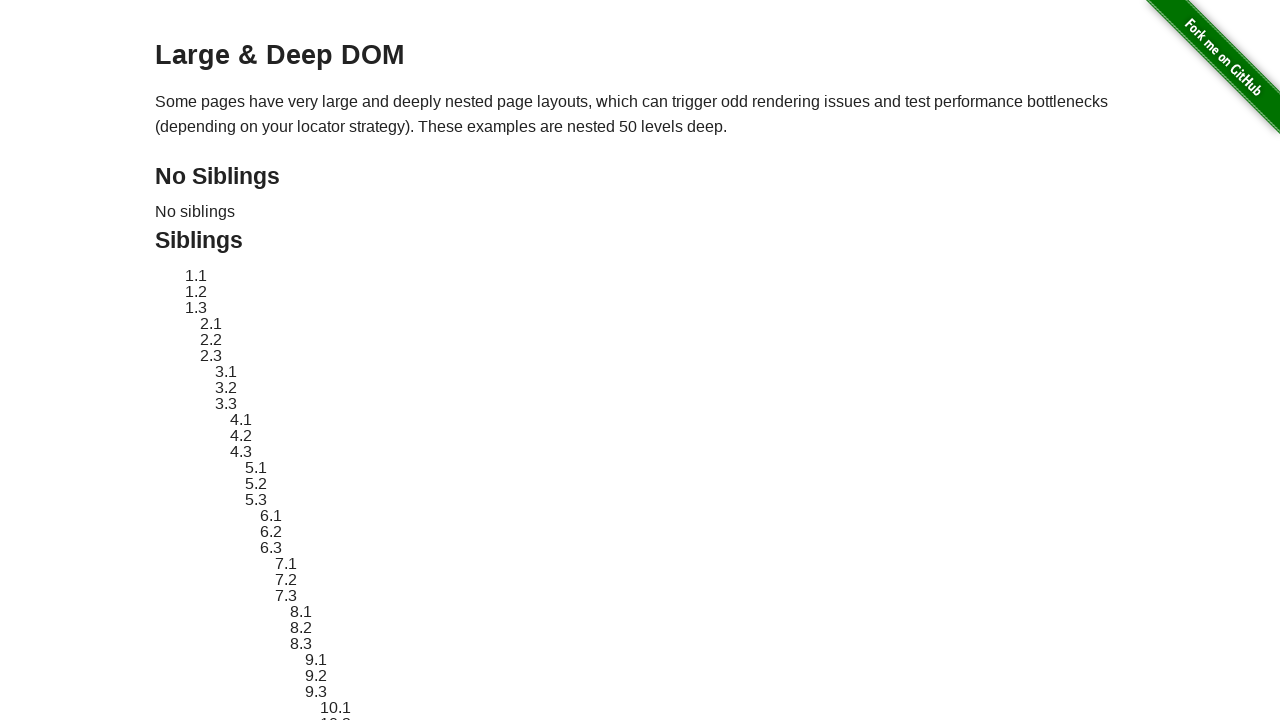

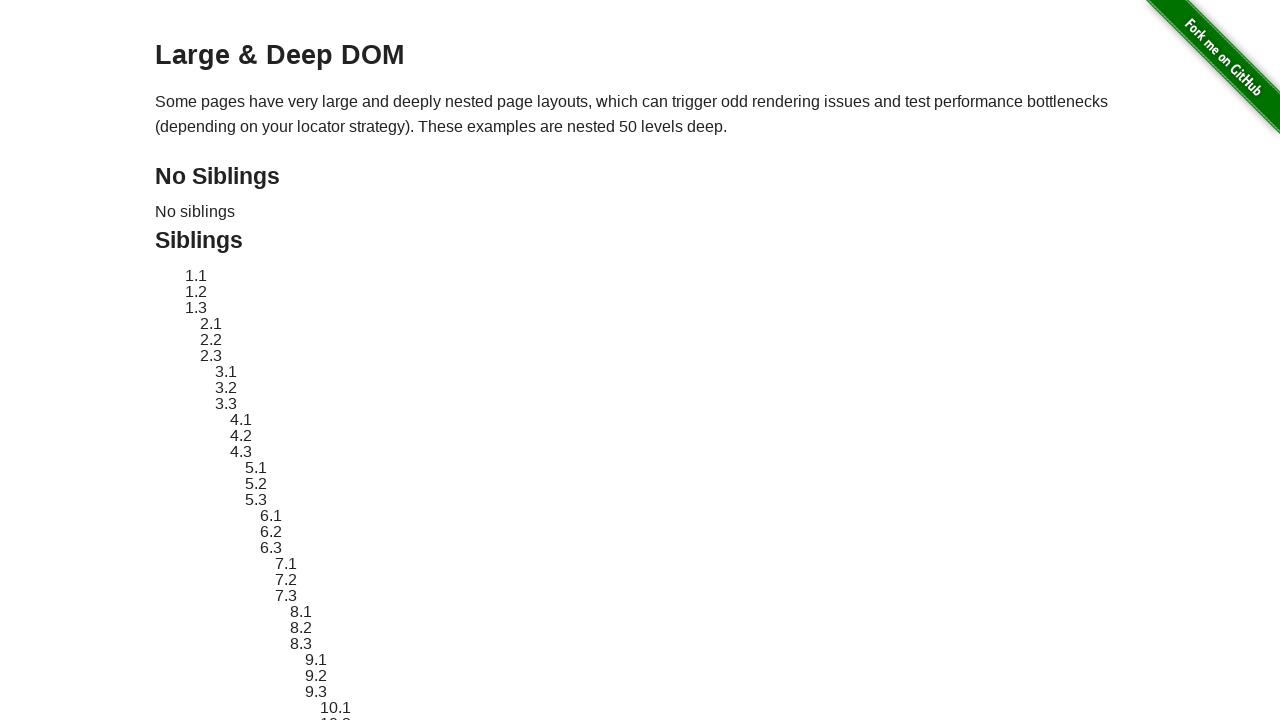